Tests right-click (context click) mouse interaction by right-clicking on an element and verifying the status changes to "context-clicked"

Starting URL: https://selenium.dev/selenium/web/mouse_interaction.html

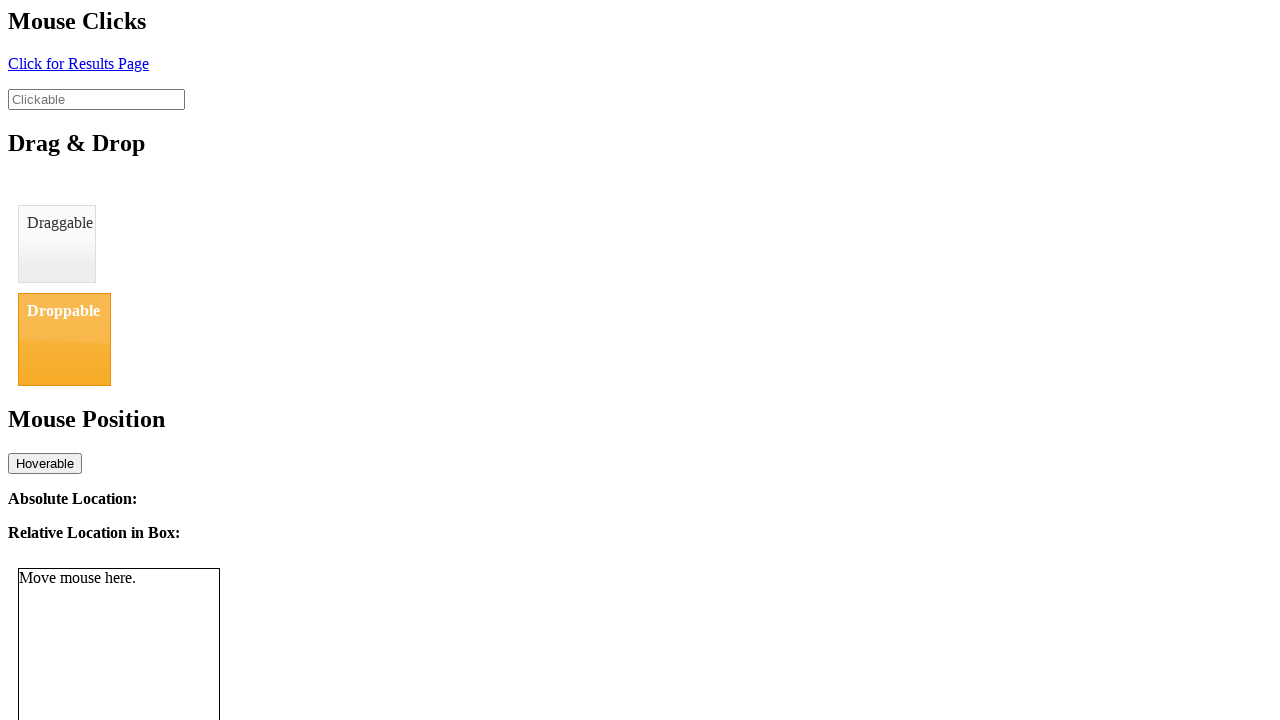

Navigated to mouse interaction test page
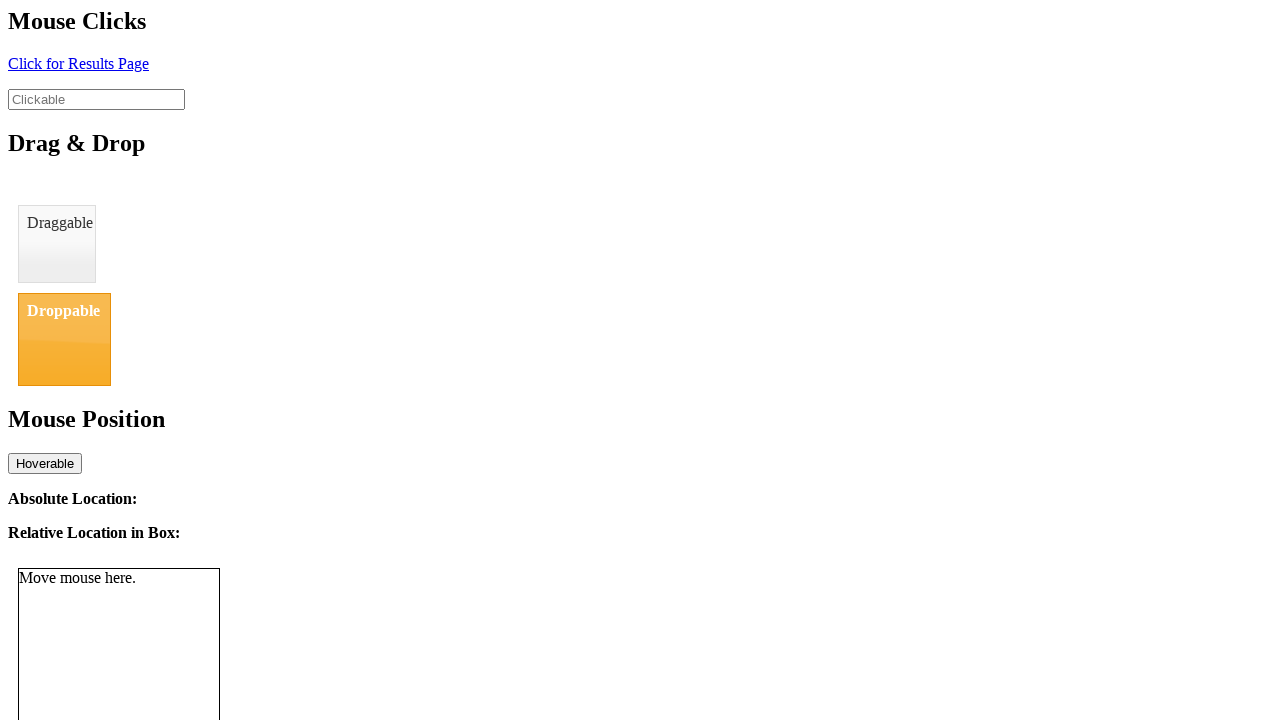

Right-clicked on the clickable element at (96, 99) on #clickable
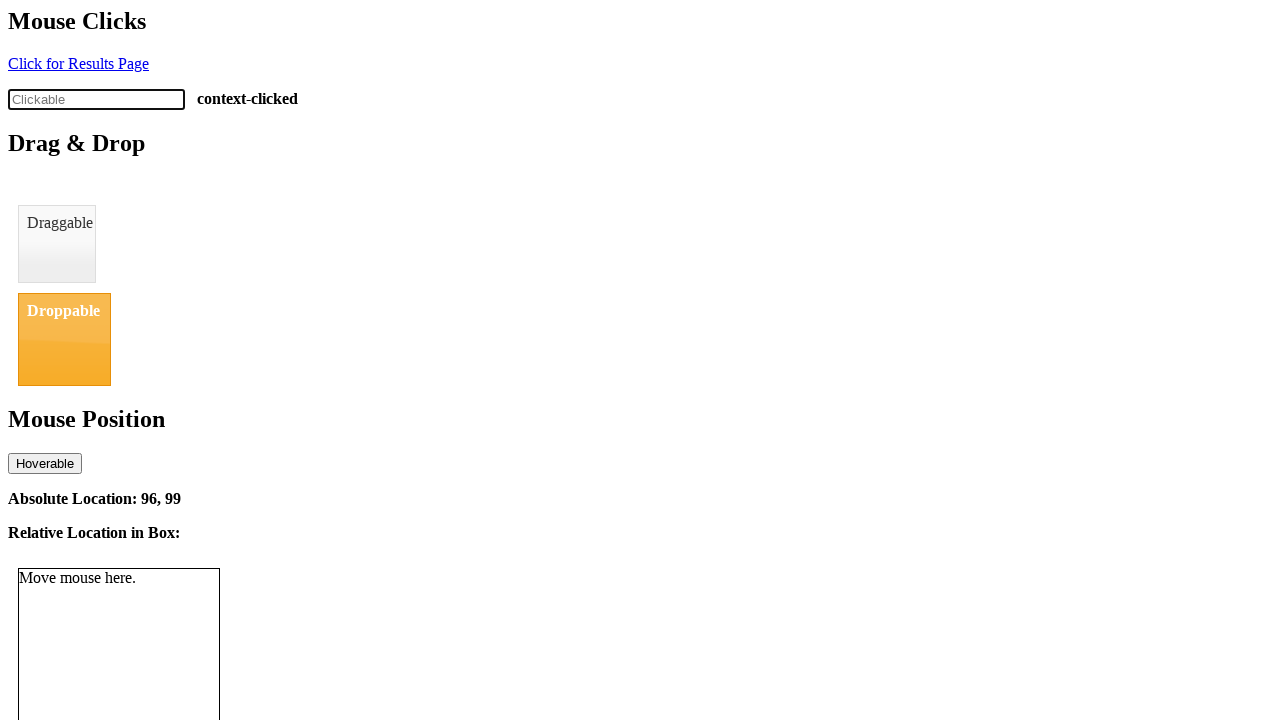

Located the click-status element
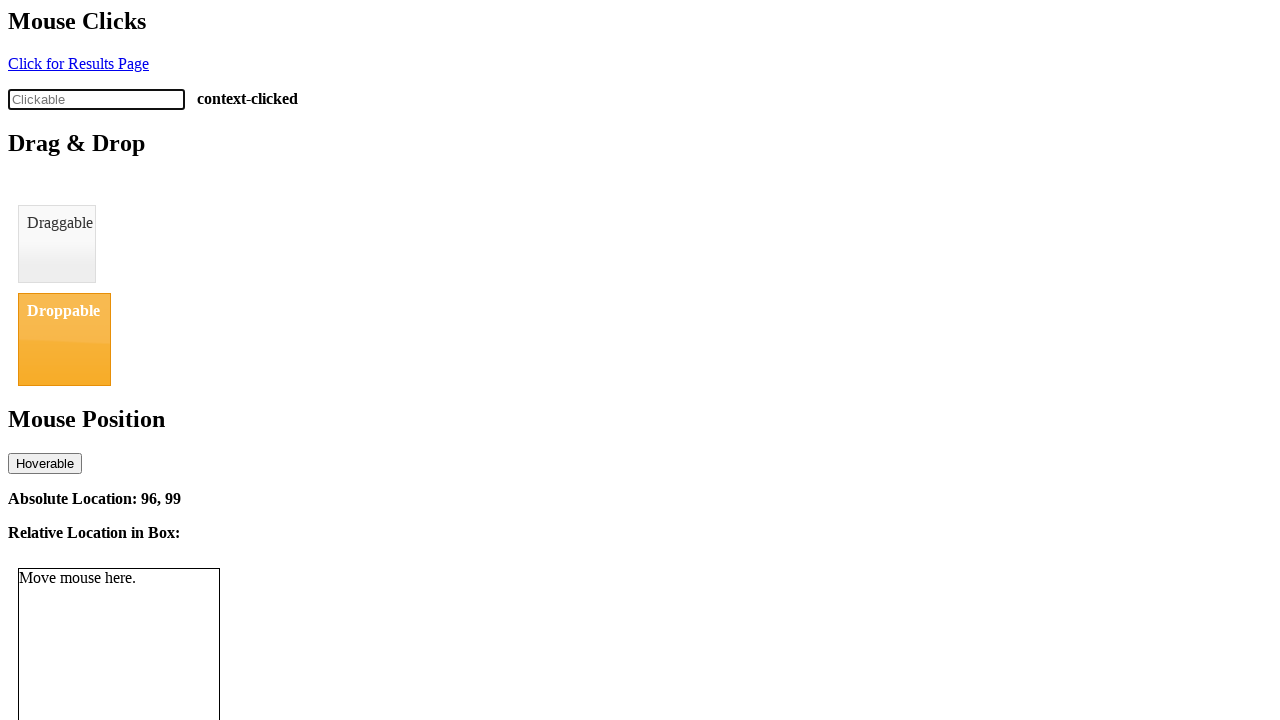

Verified status changed to 'context-clicked' after right-click
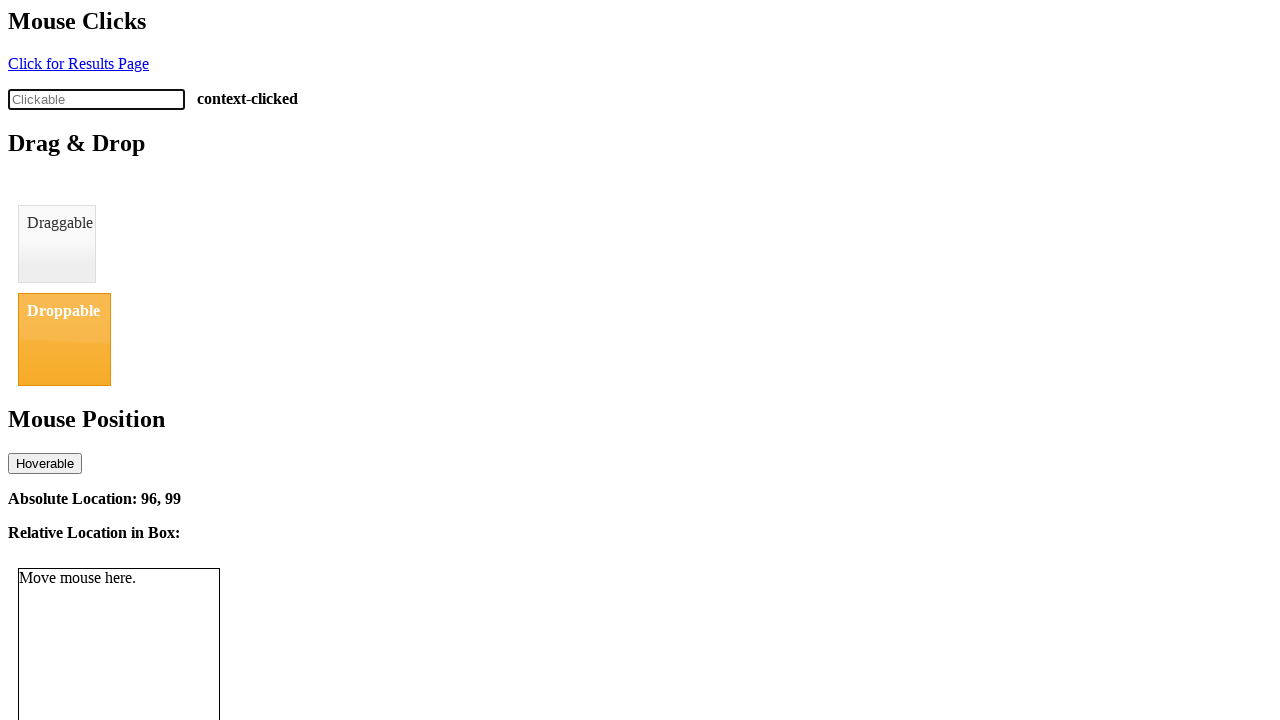

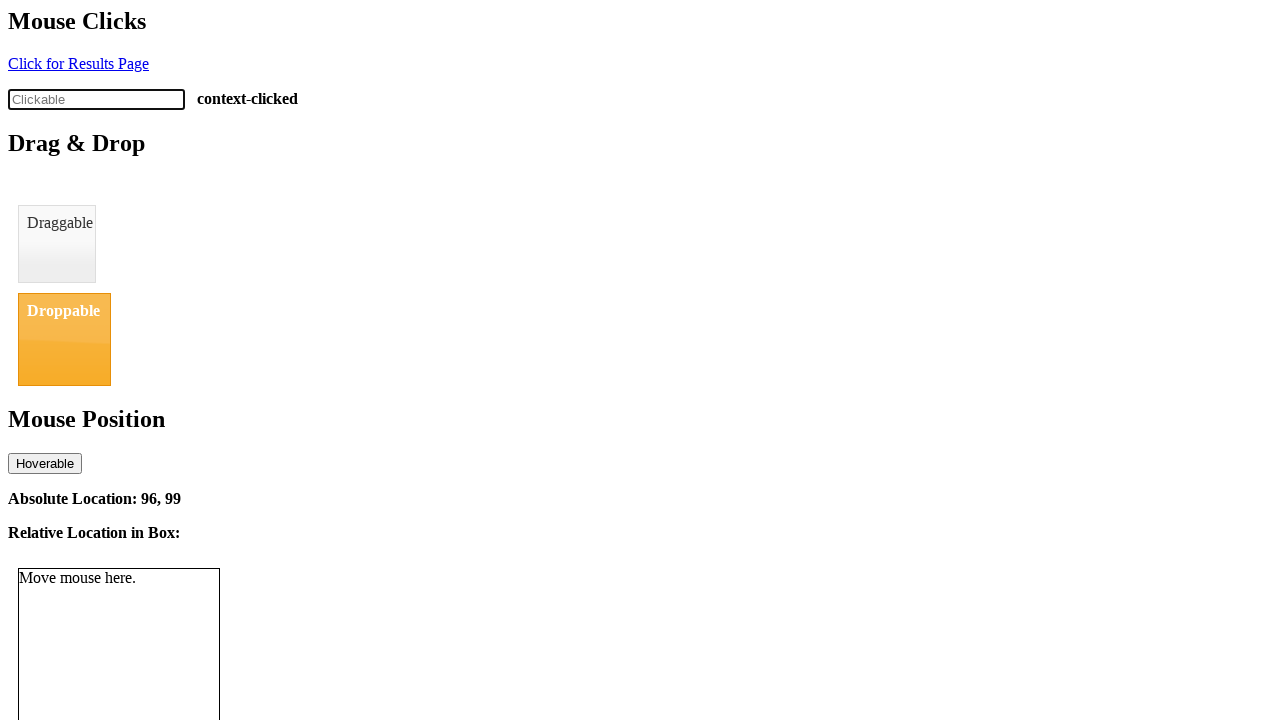